Tests checkbox functionality by ensuring both checkboxes are selected, clicking them if they are not already checked

Starting URL: https://the-internet.herokuapp.com/checkboxes

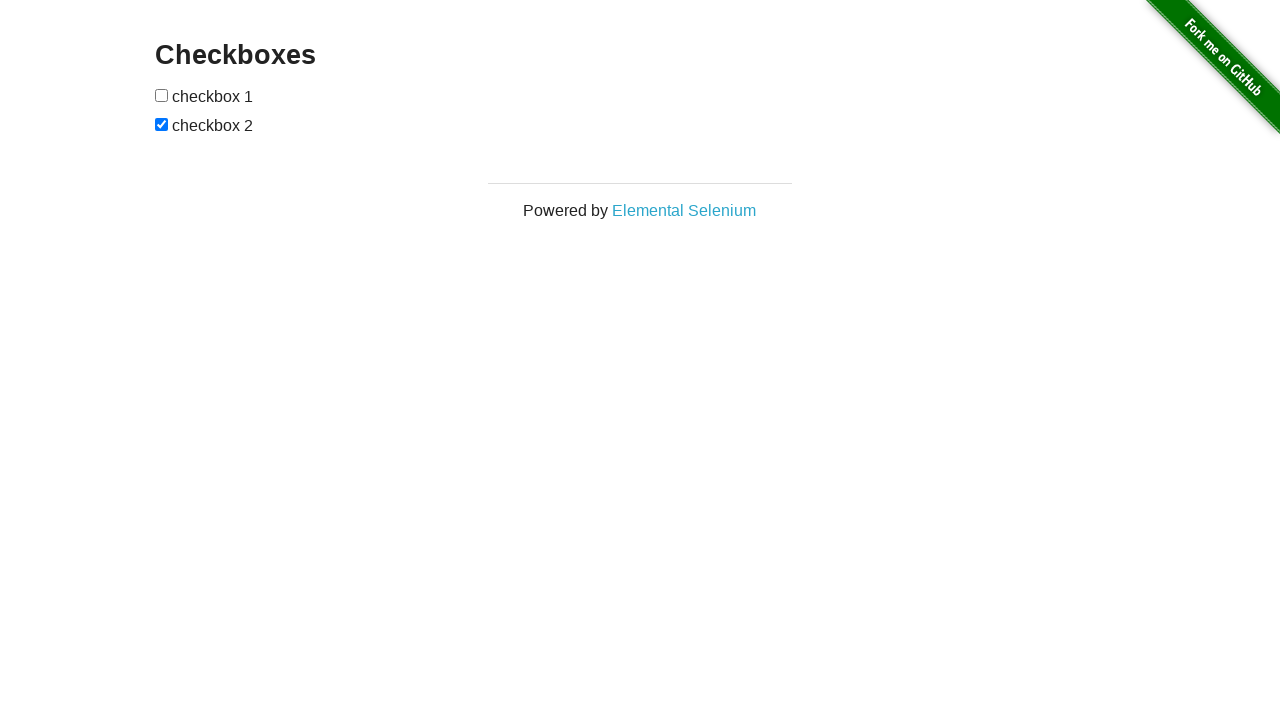

Navigated to checkbox test page
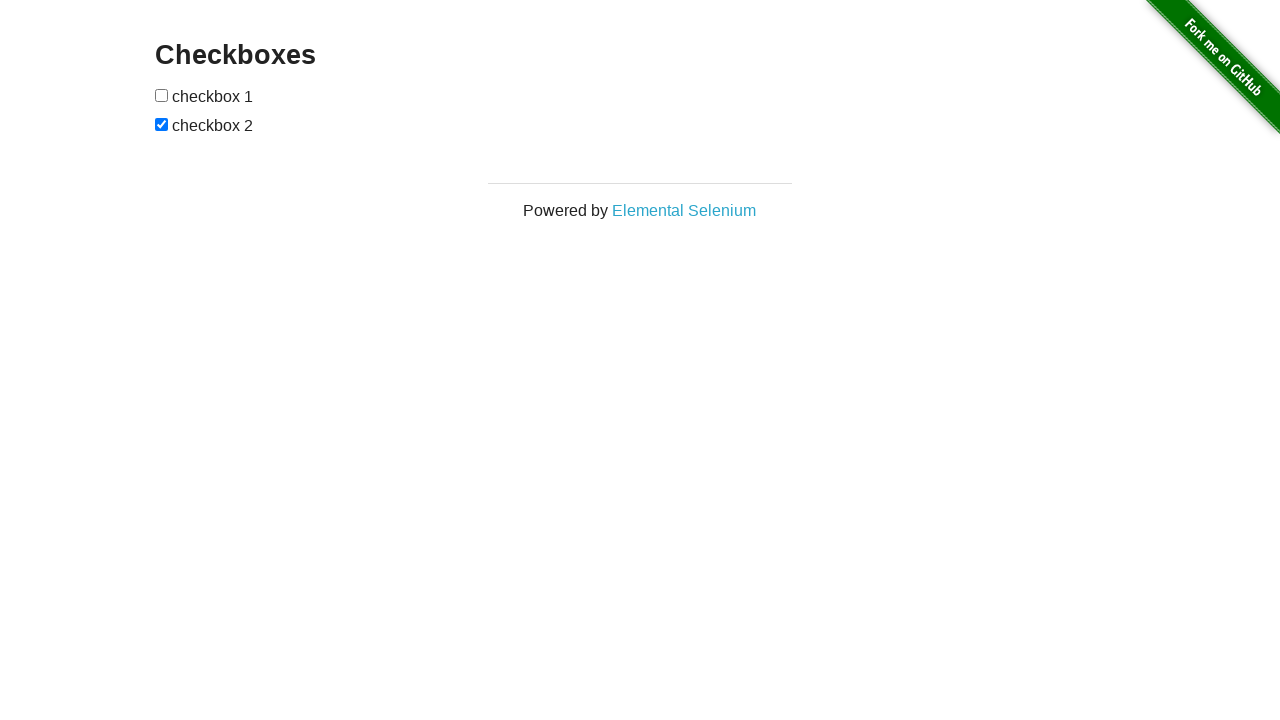

Located first checkbox element
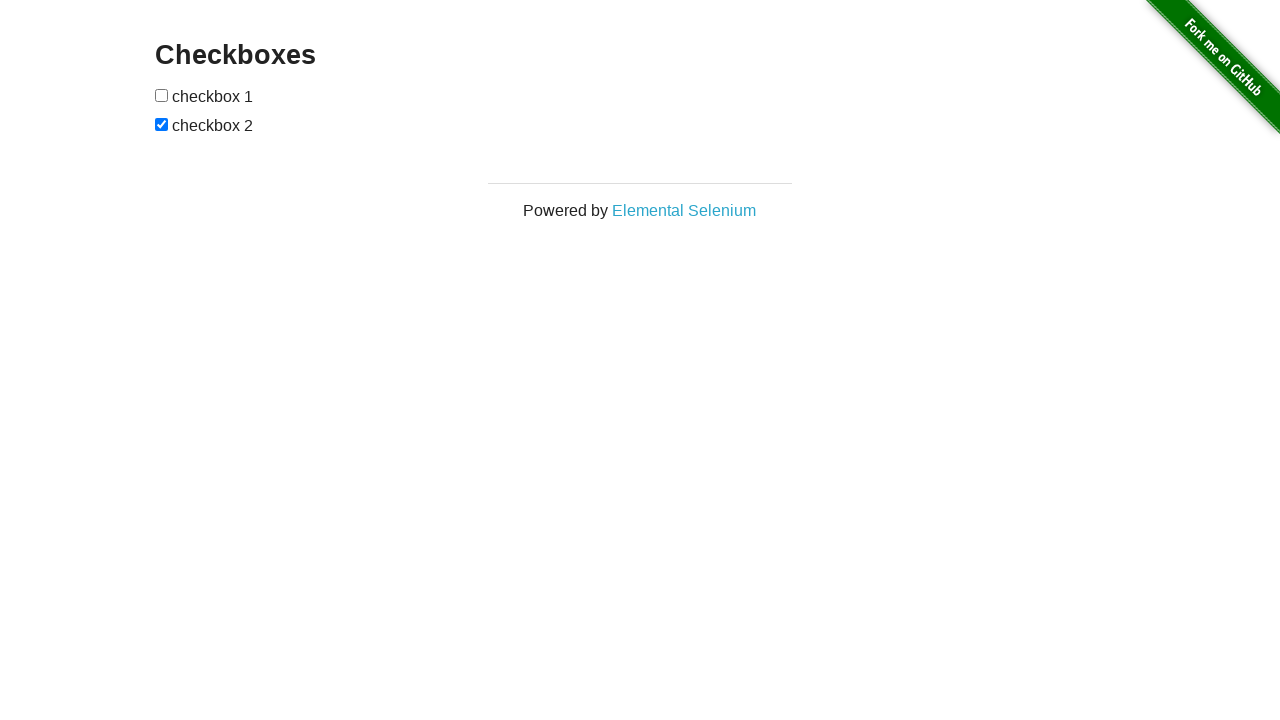

Located second checkbox element
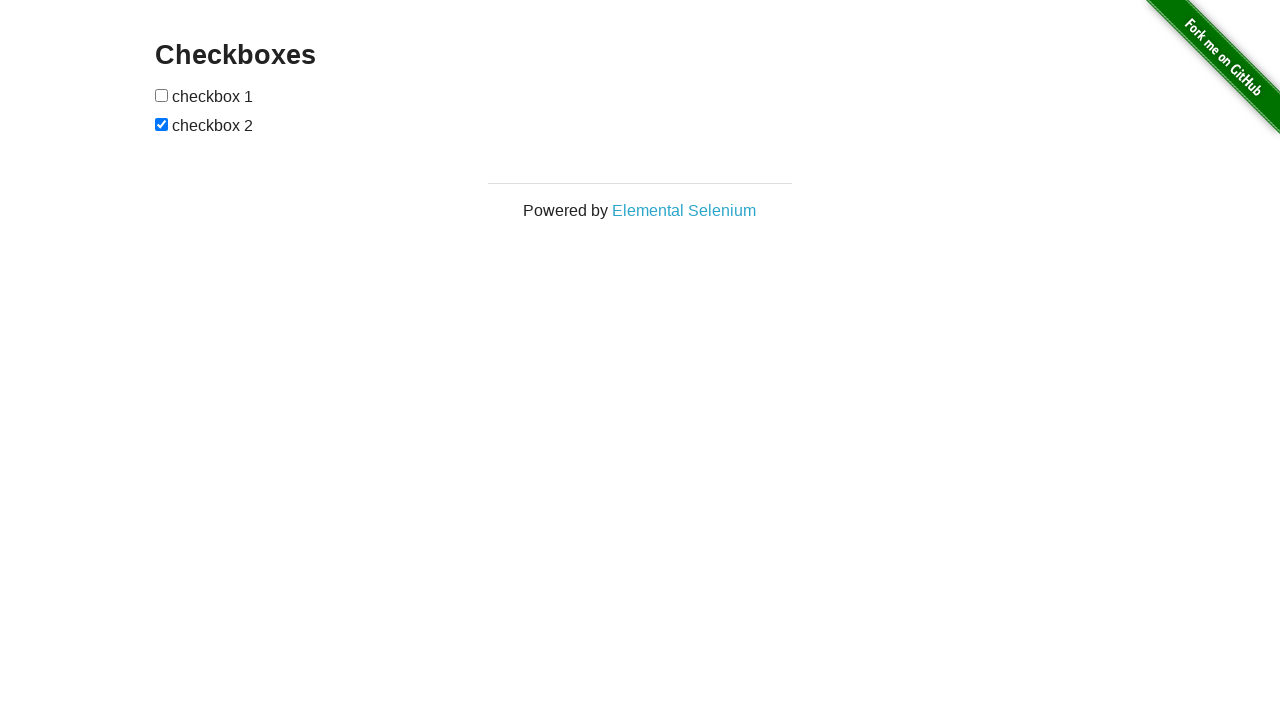

Verified first checkbox is not checked
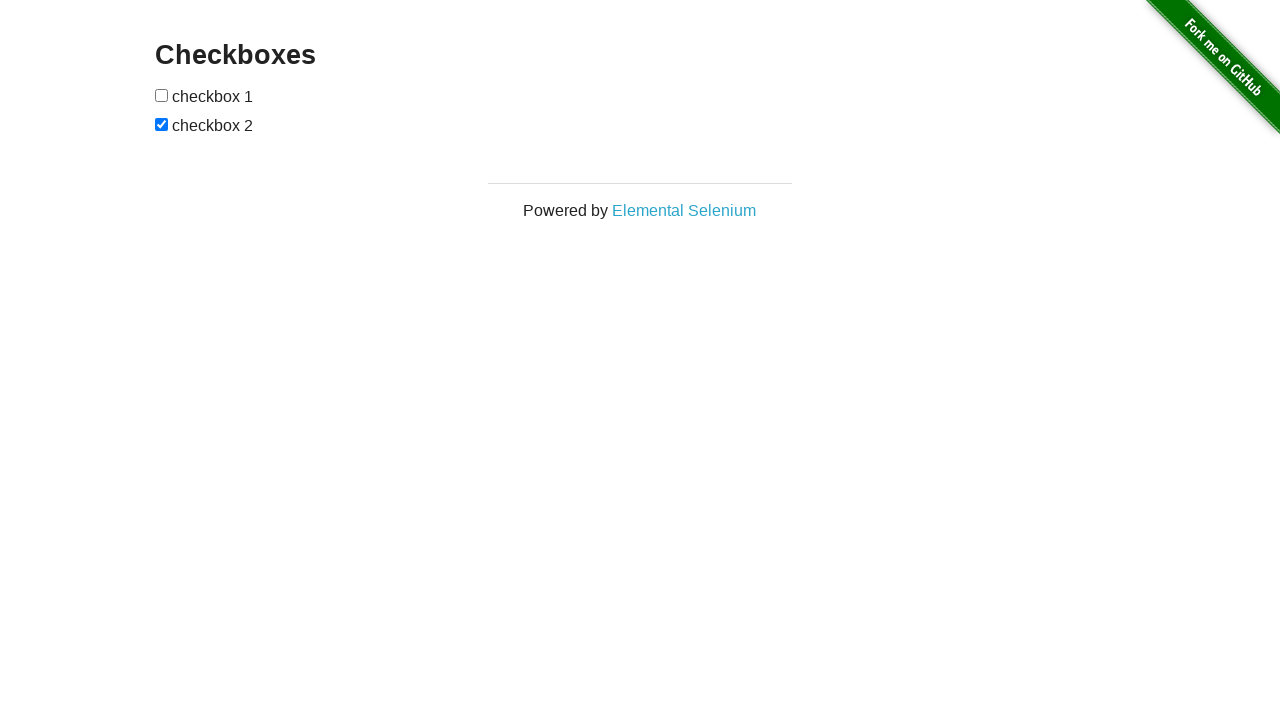

Clicked first checkbox to select it at (162, 95) on (//input[@type='checkbox'])[1]
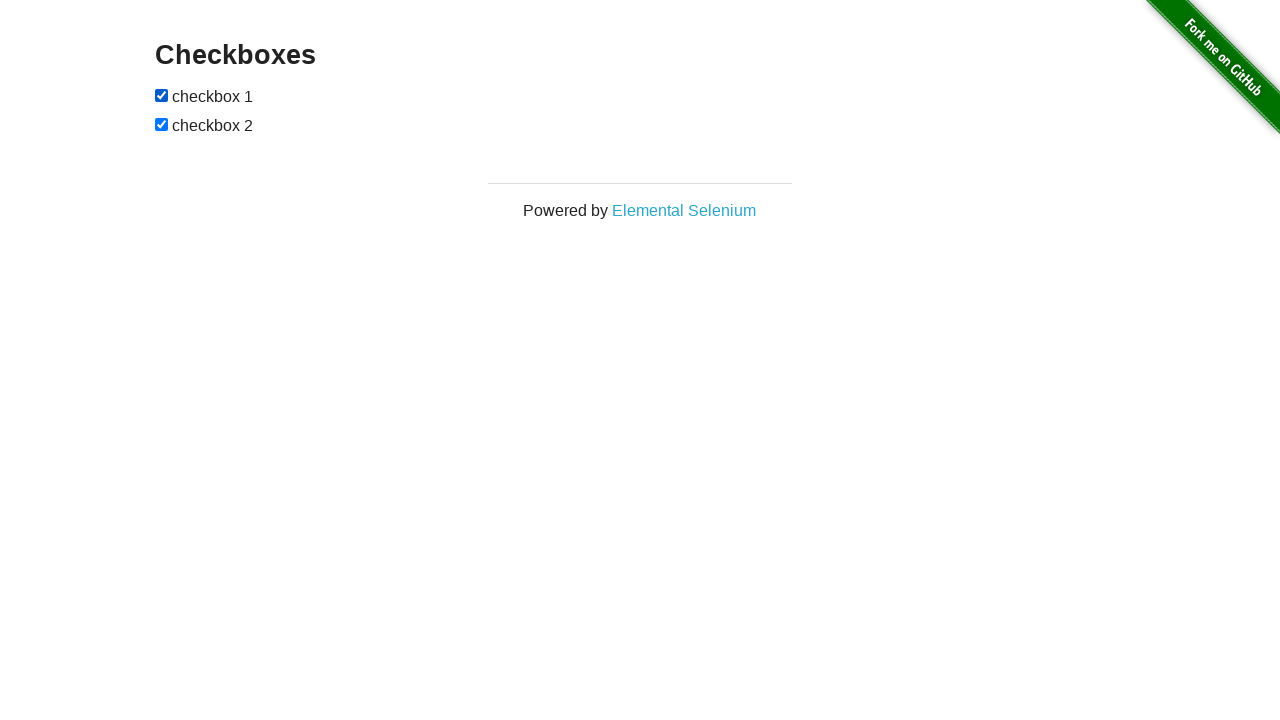

Second checkbox was already checked
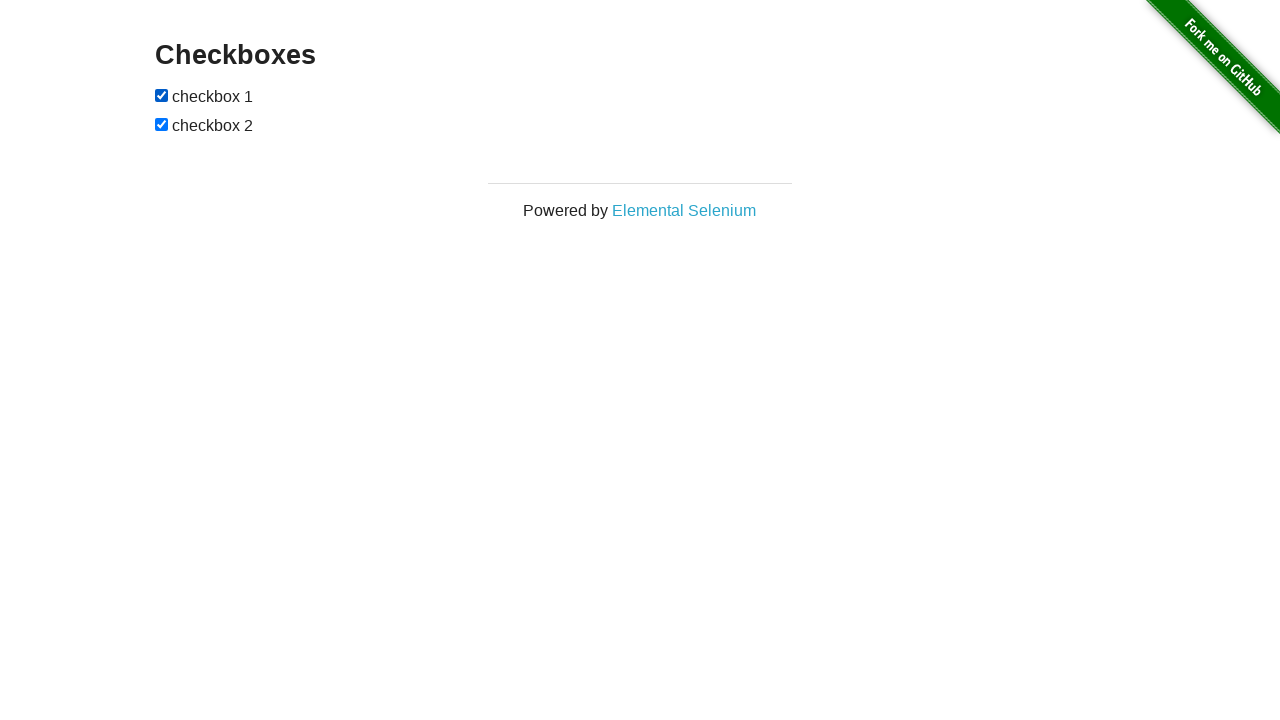

Asserted first checkbox is checked
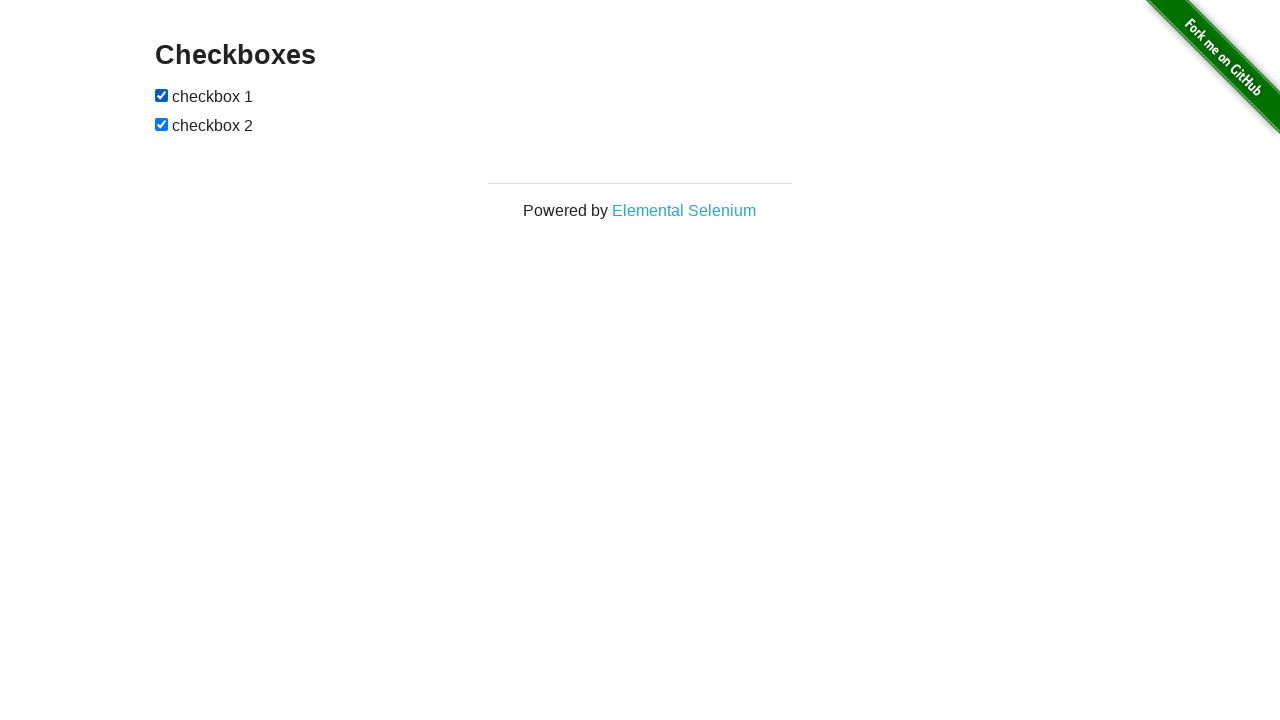

Asserted second checkbox is checked
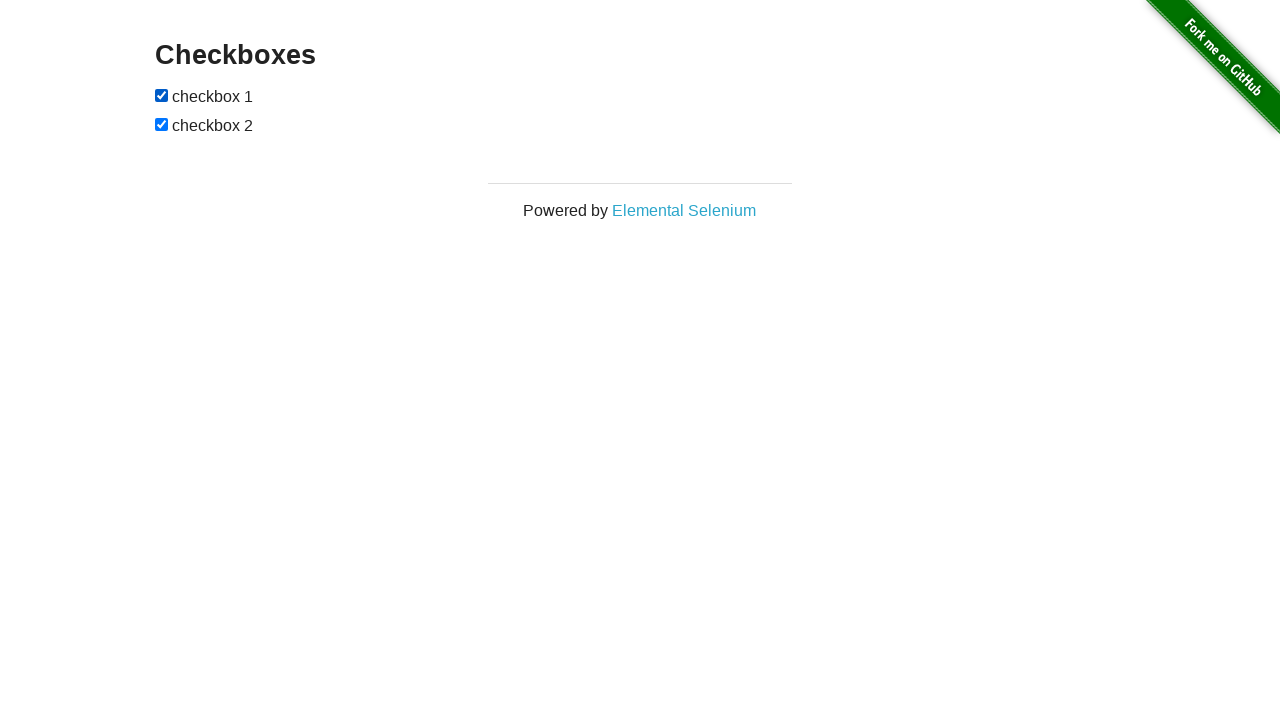

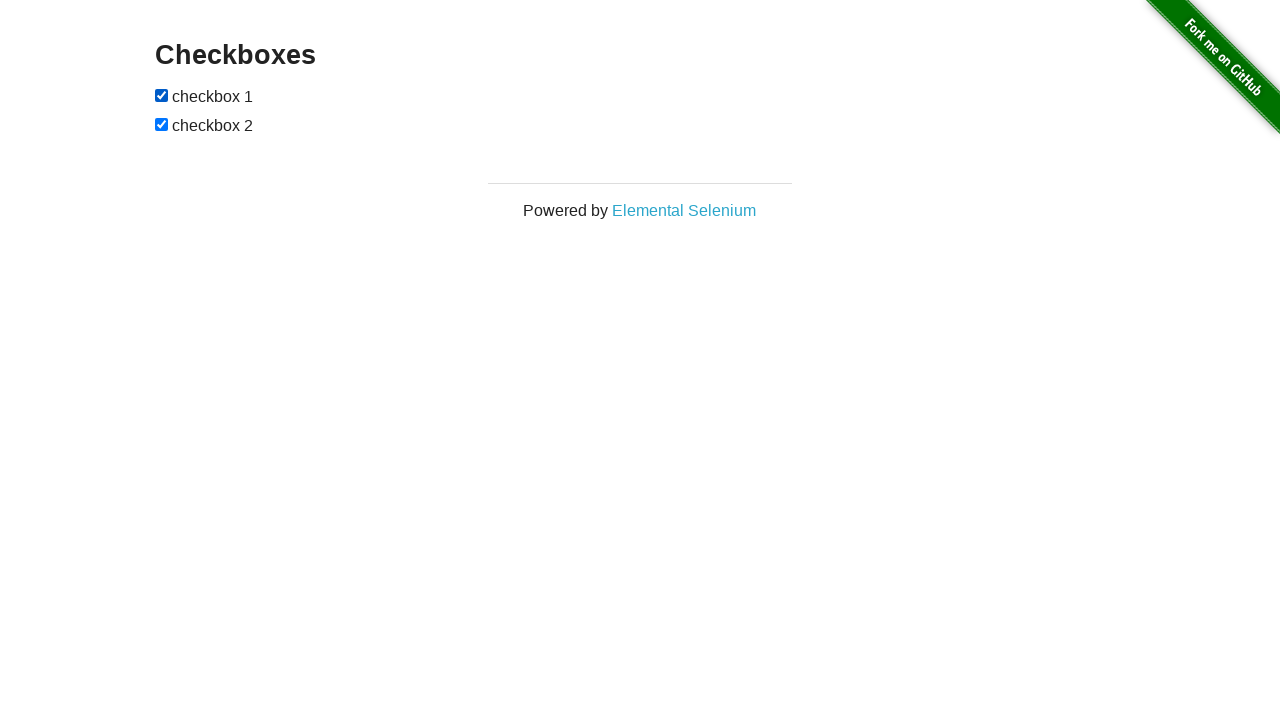